Opens a GitHub repositories page and demonstrates window/tab management by opening a new tab and switching between tabs

Starting URL: https://github.com/SimRaina?tab=repositories

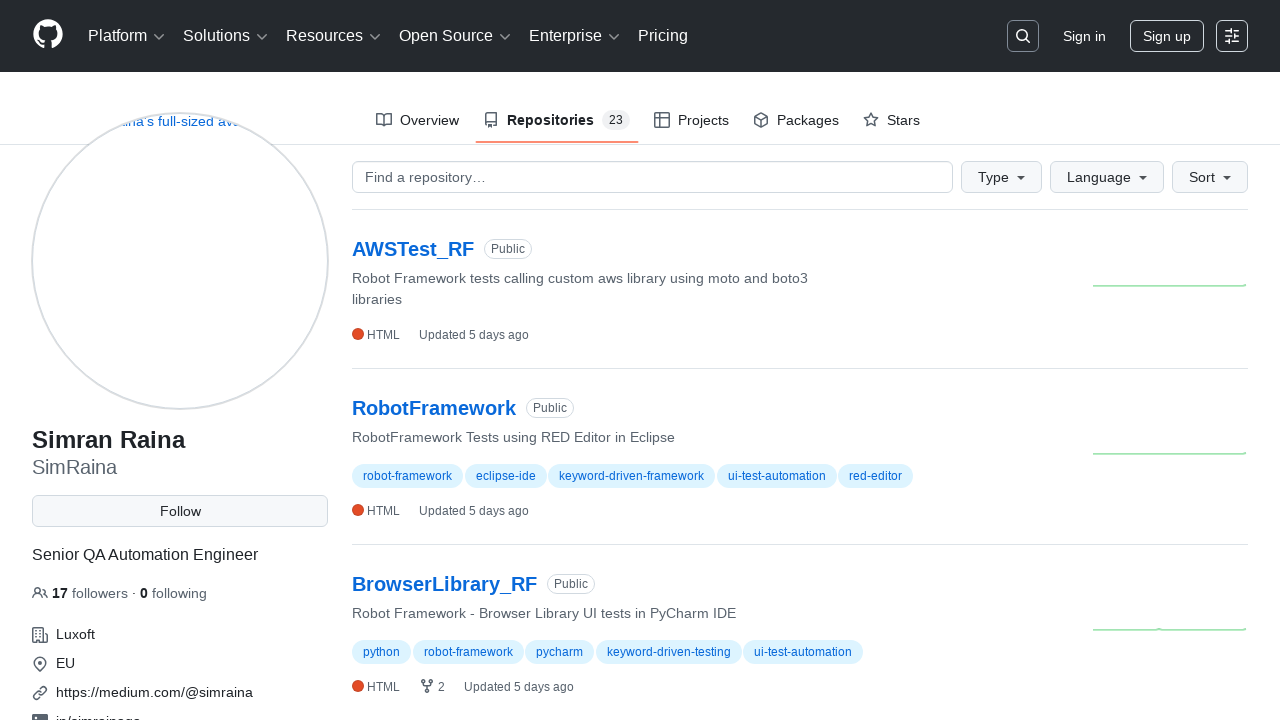

Navigated to GitHub repositories page for SimRaina
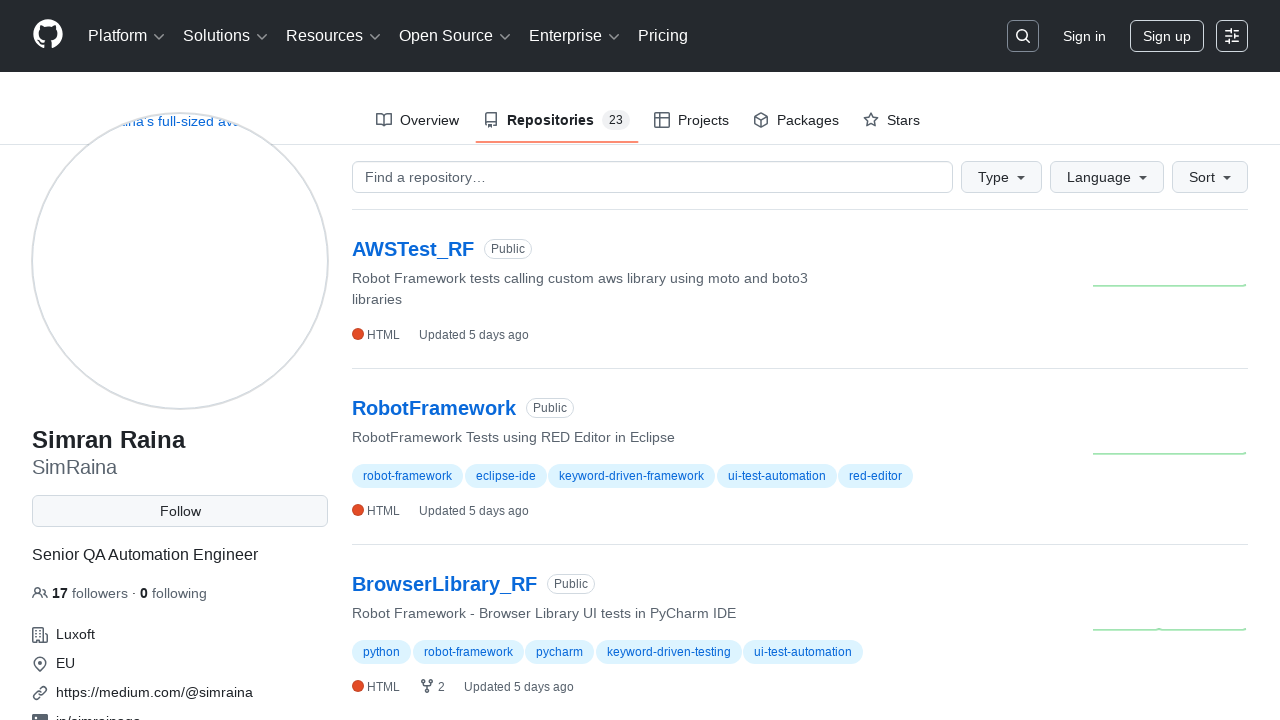

Opened a new tab
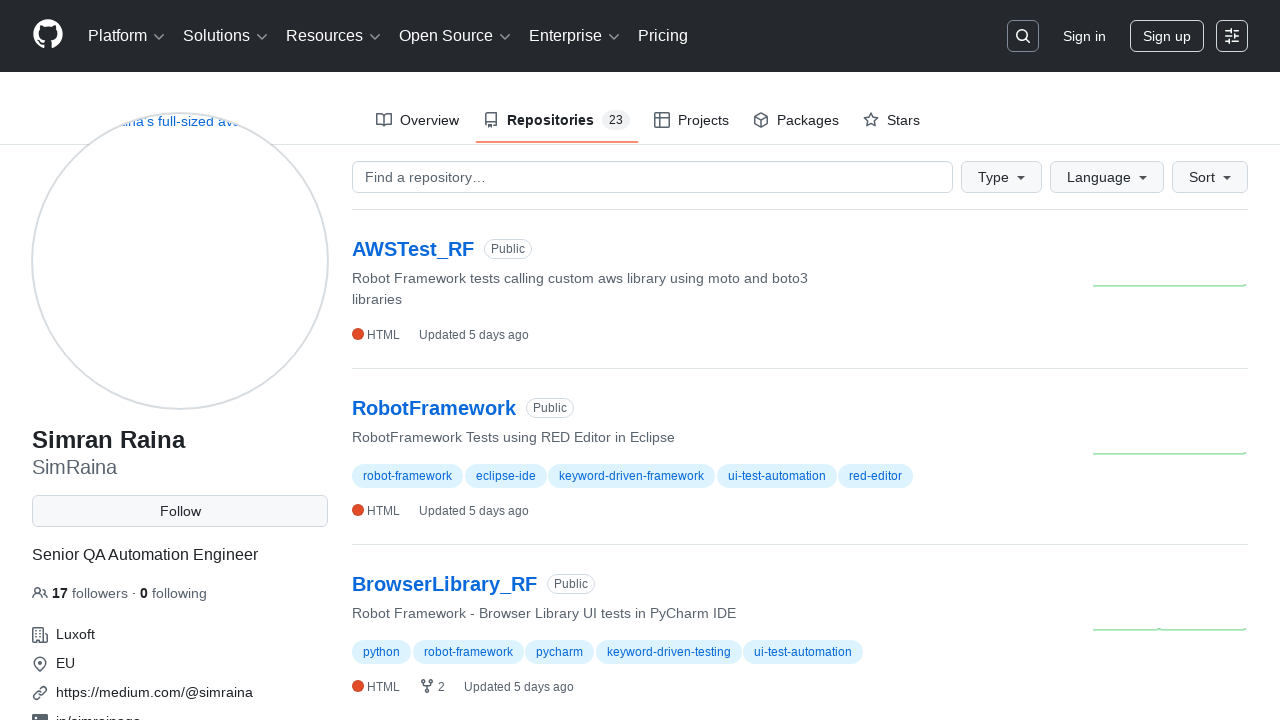

Switched to the new tab
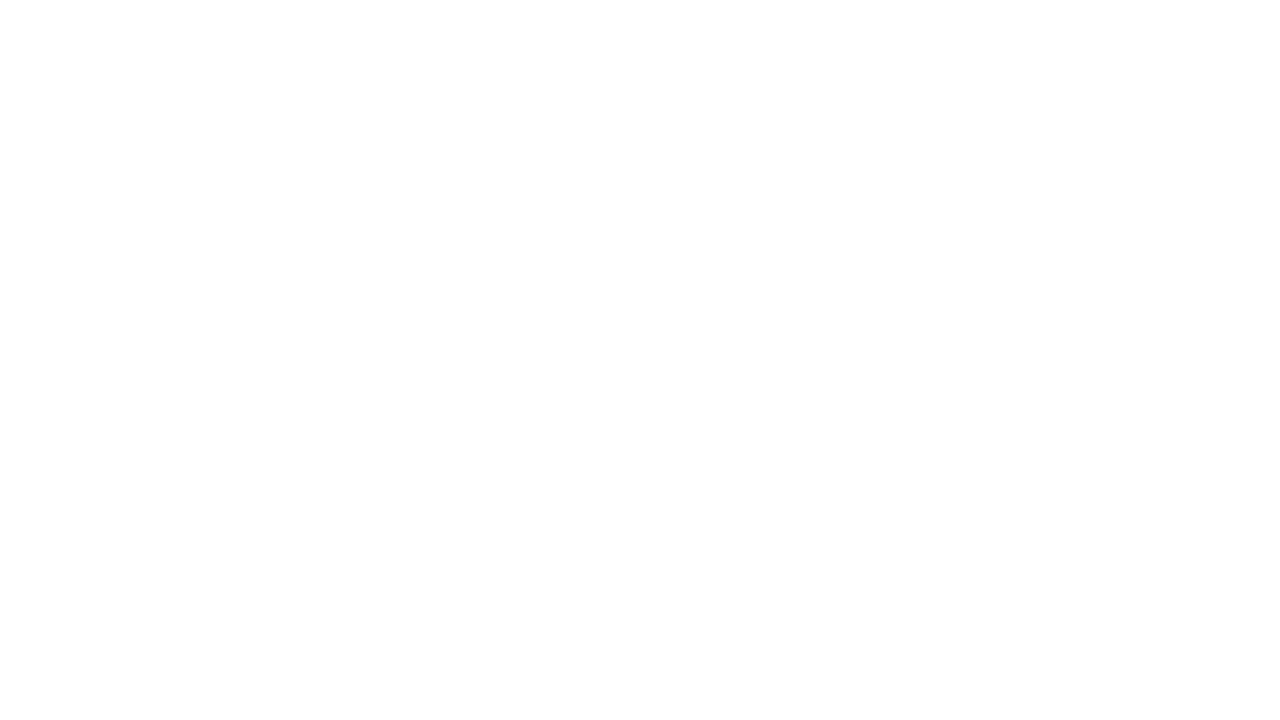

Switched back to the original tab with repositories page
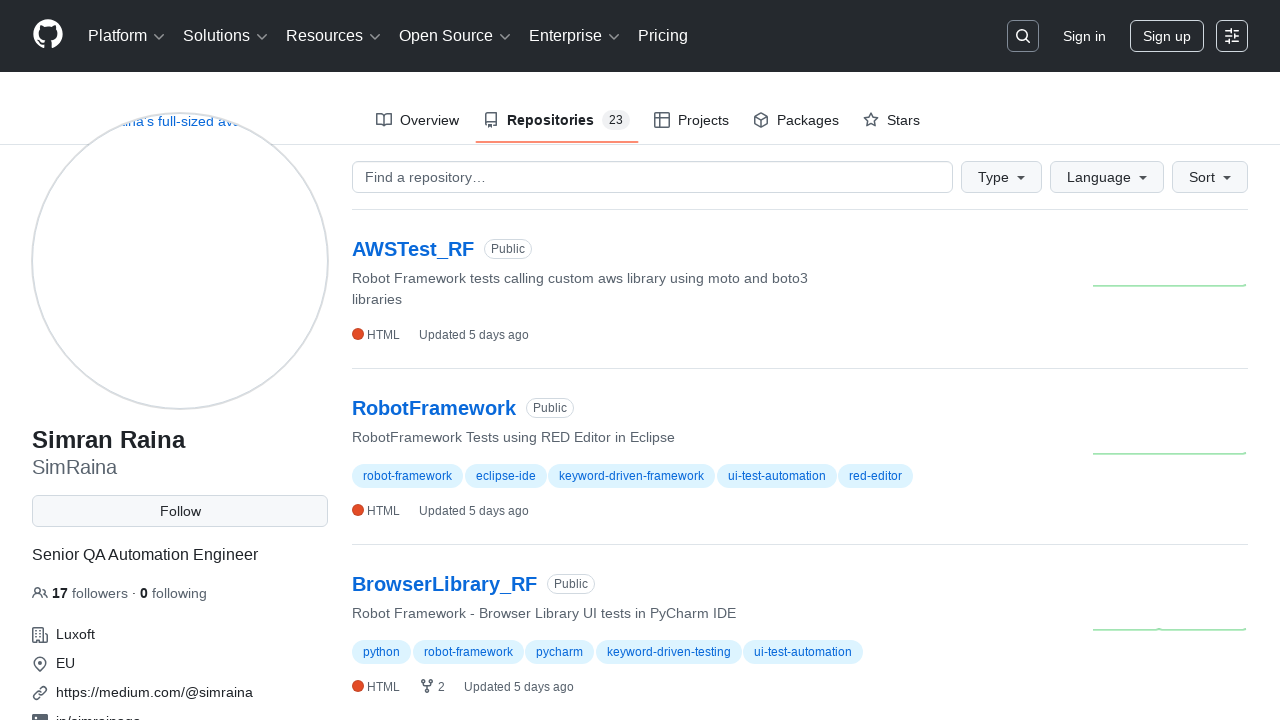

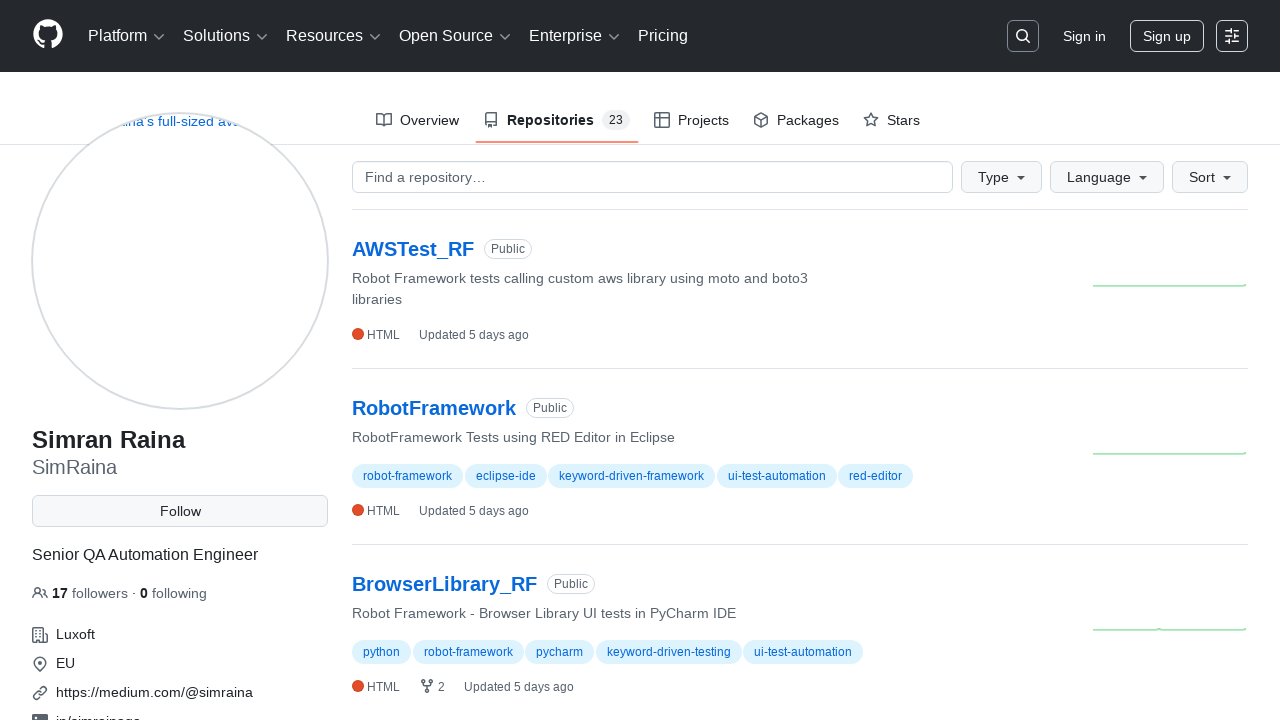